Navigates to a Japanese real estate website and waits for the page to fully load, verifying the page is accessible.

Starting URL: https://www.a-zip.co.jp/

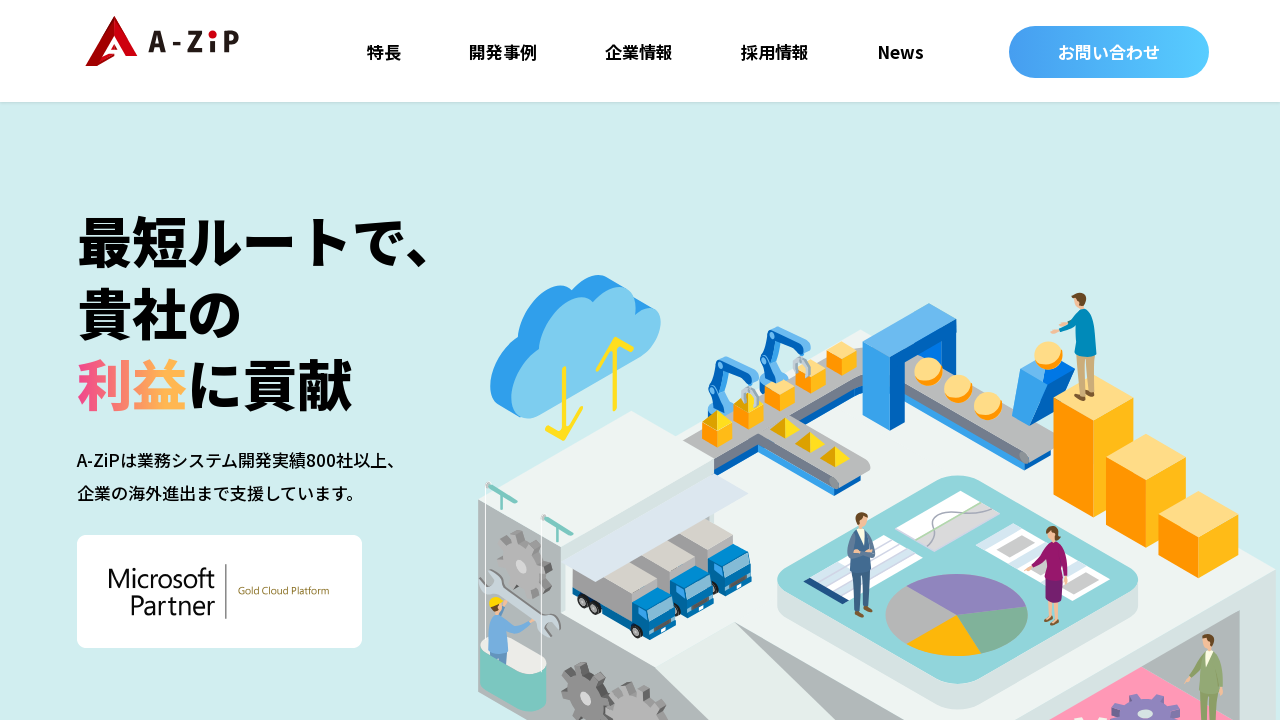

Set viewport size to 1920x9999
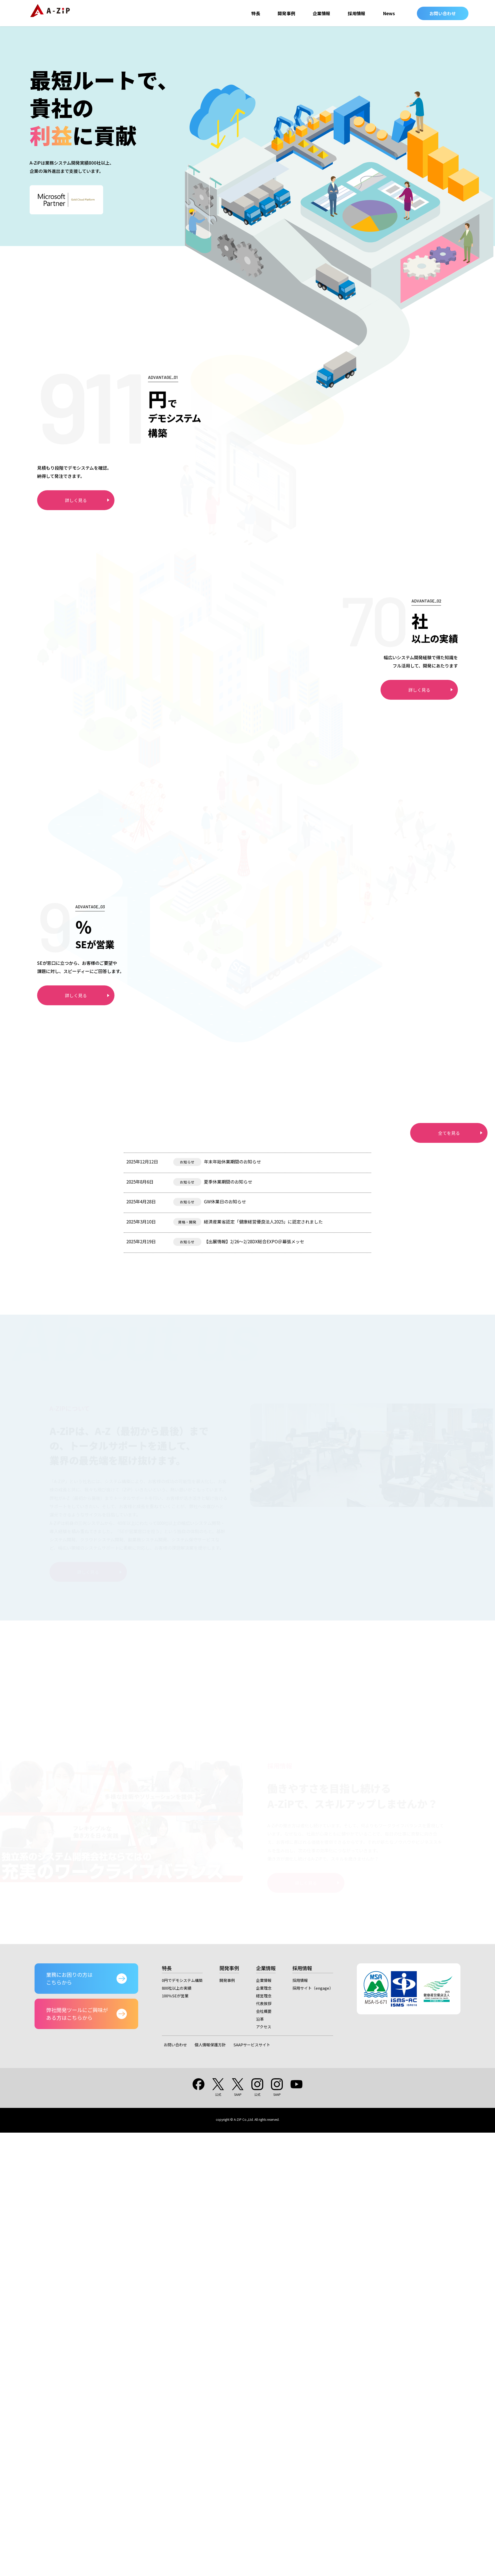

Page fully loaded - networkidle state reached
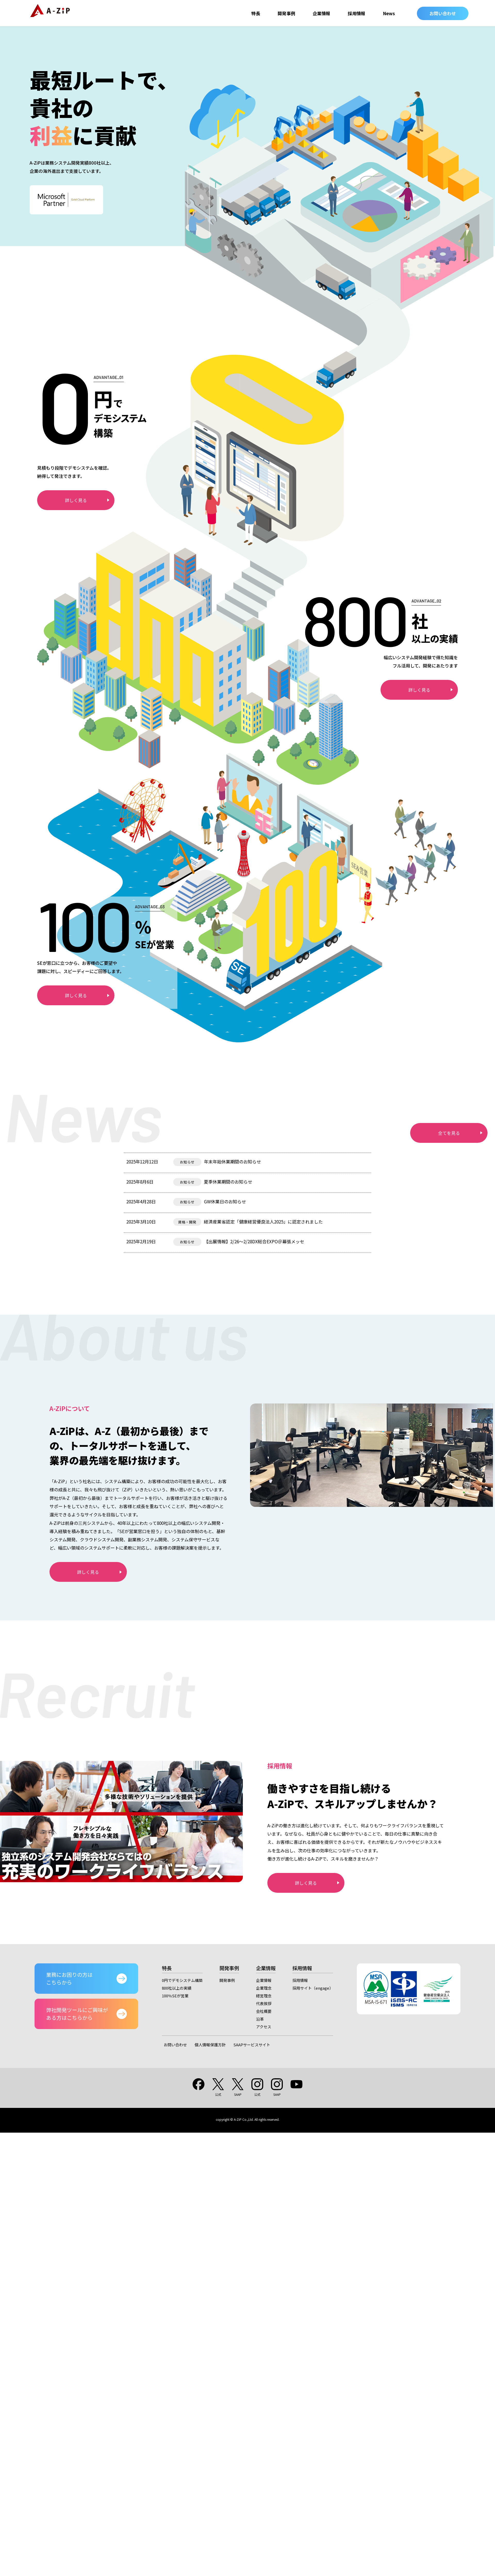

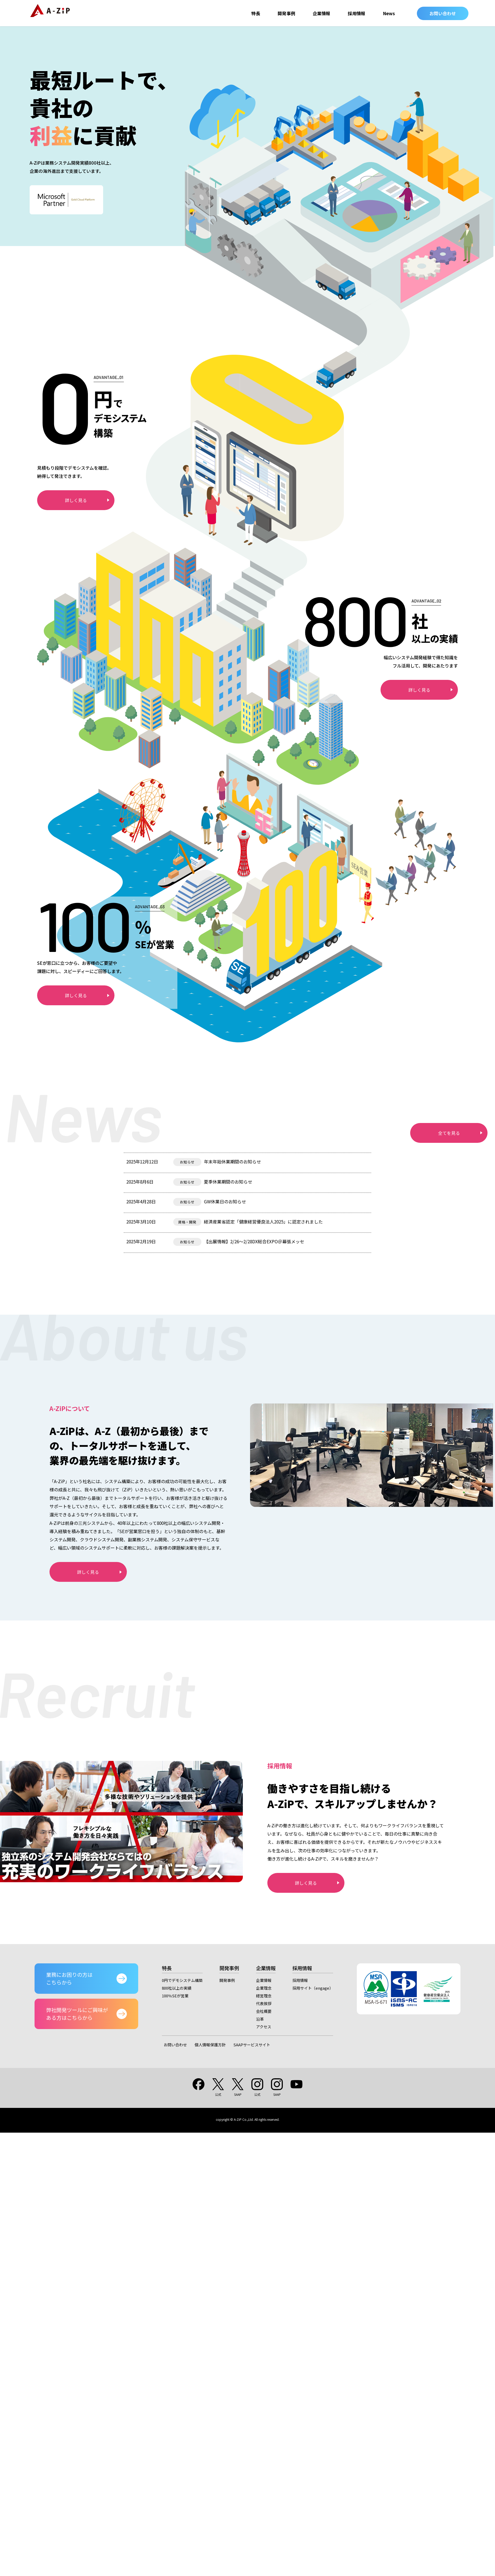